Tests item not found error when accessing inventory item page without ID

Starting URL: https://www.saucedemo.com/

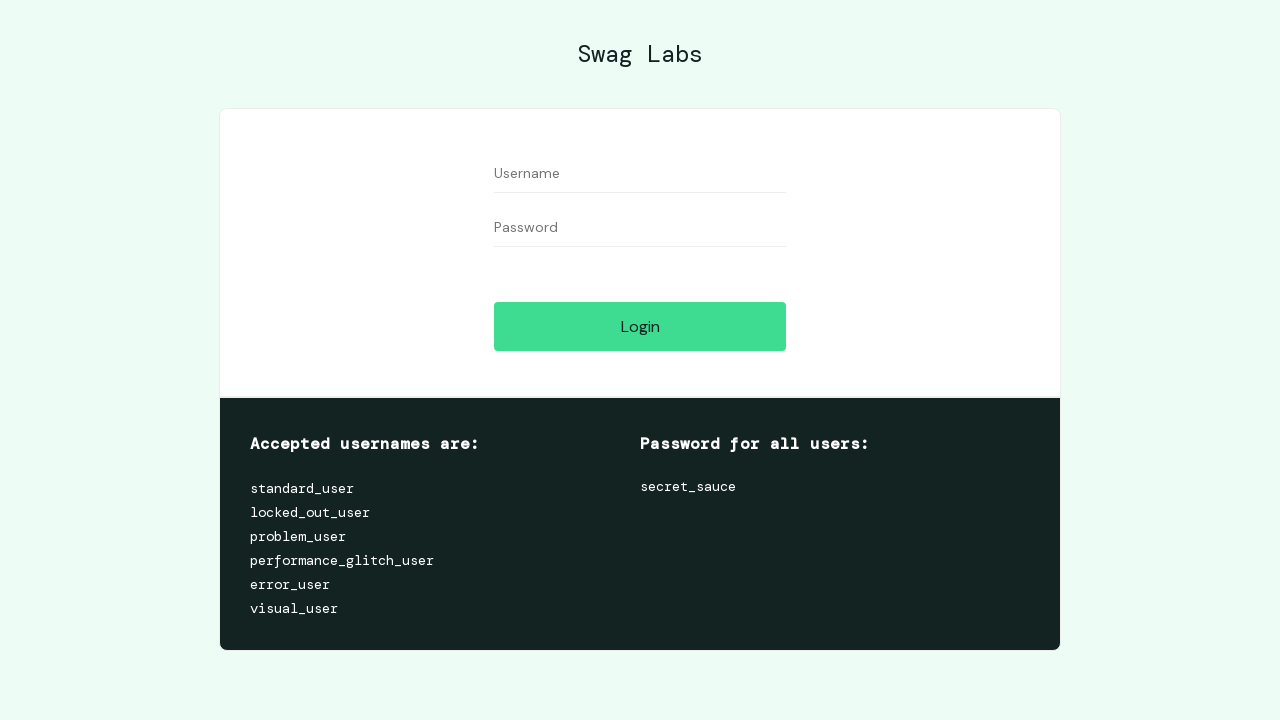

Filled username field with 'standard_user' on #user-name
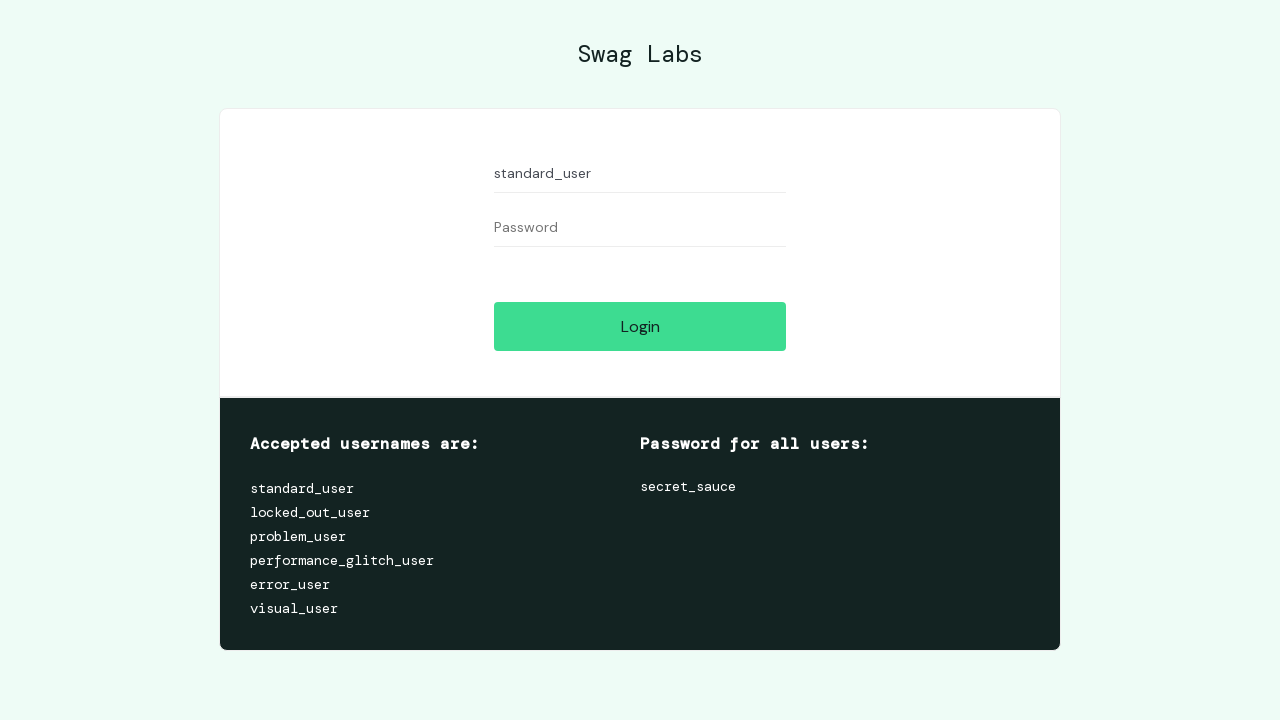

Filled password field with 'secret_sauce' on #password
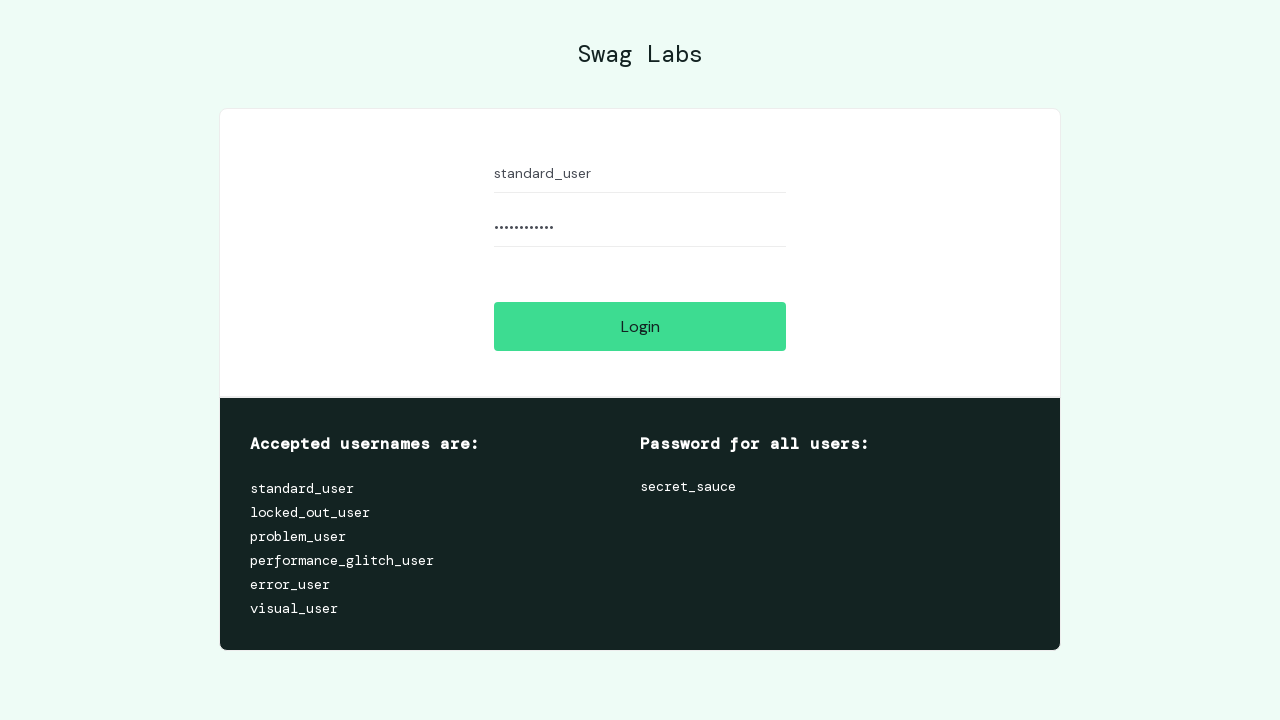

Clicked login button at (640, 326) on #login-button
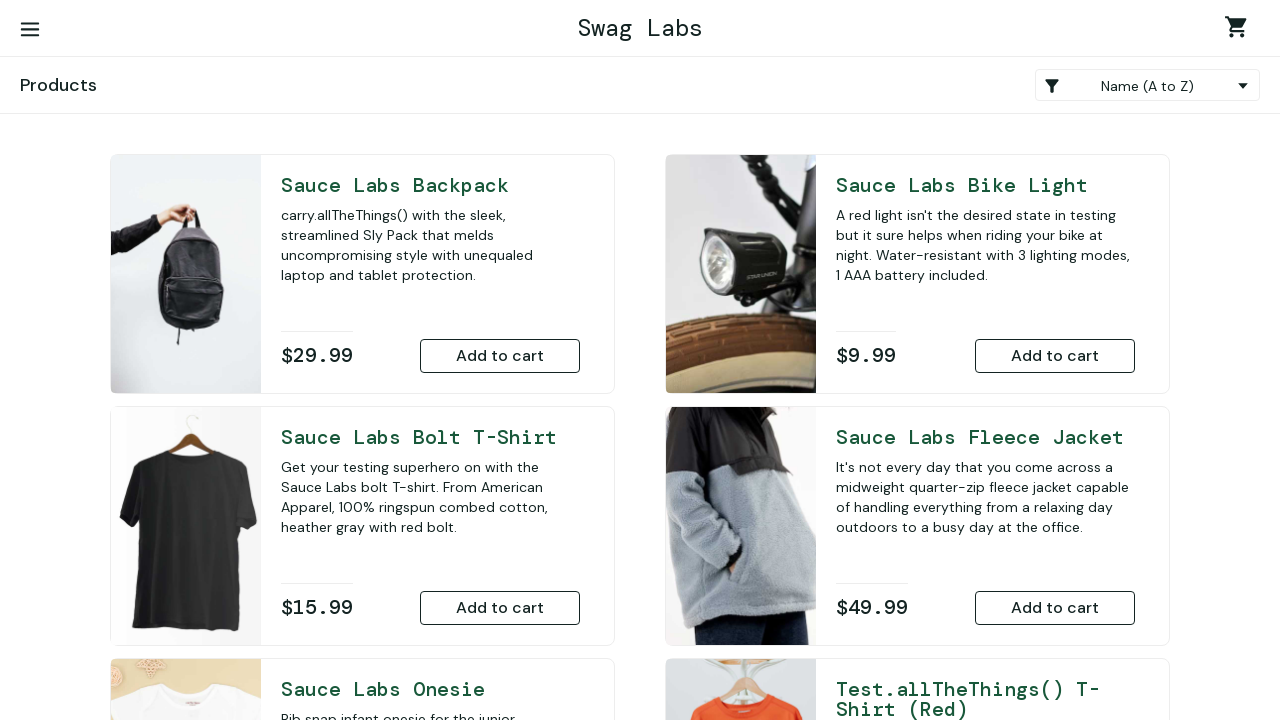

Navigated to inventory item page without ID
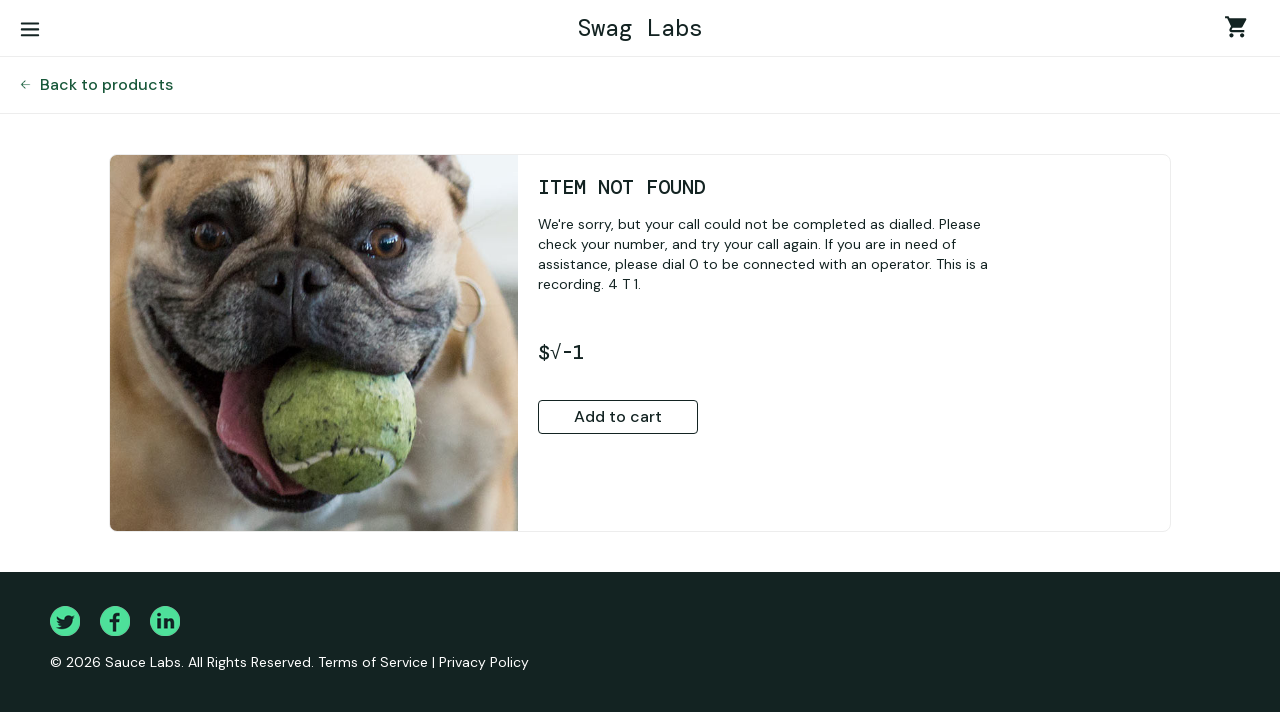

Located inventory item name element
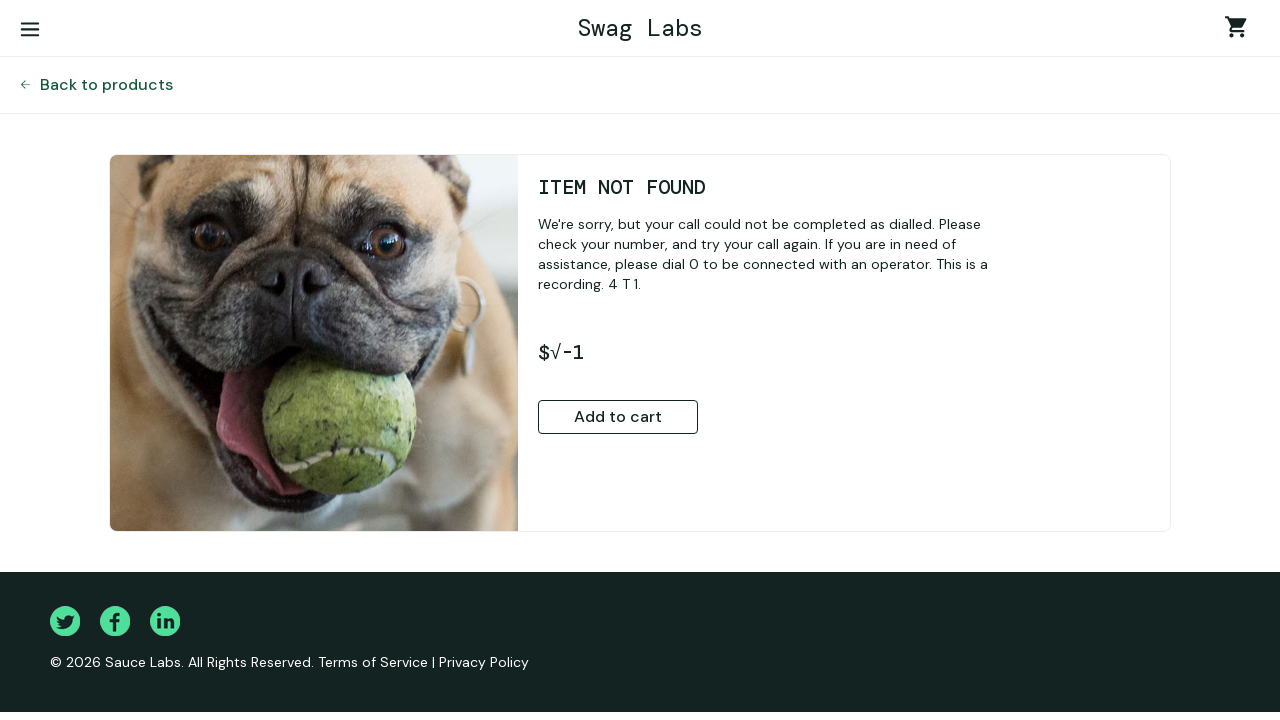

Verified 'ITEM NOT FOUND' error message is displayed
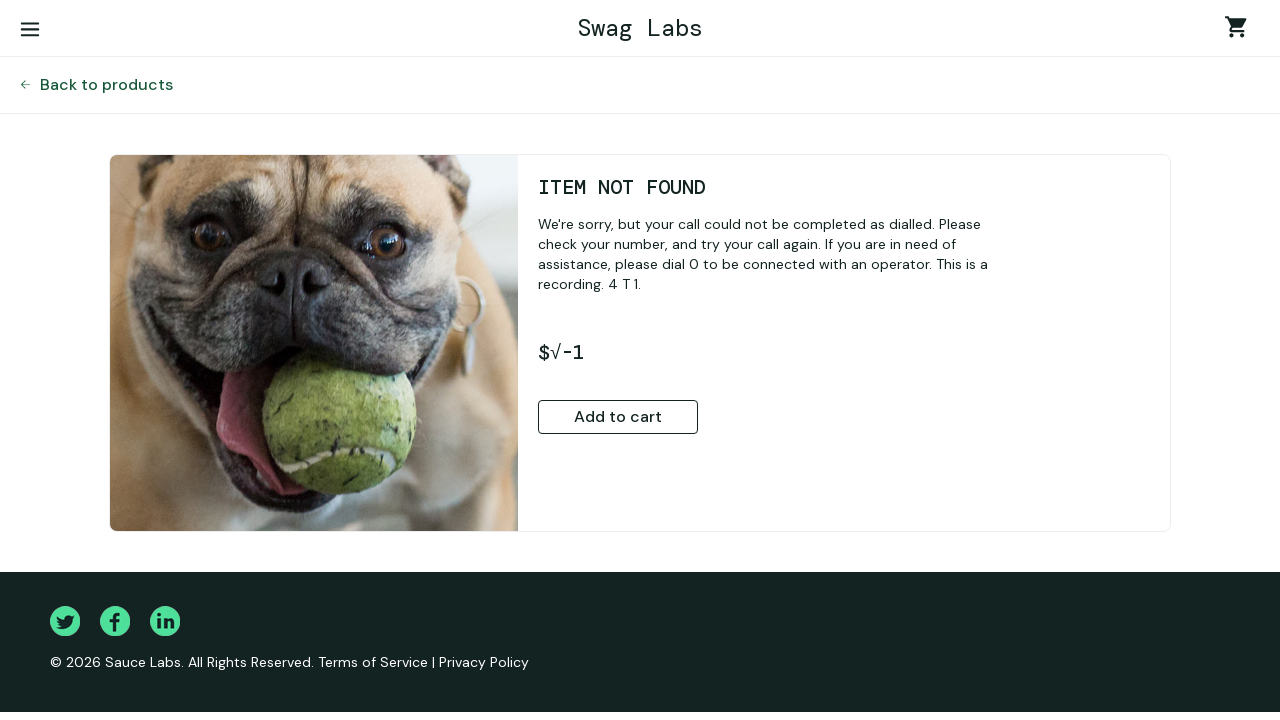

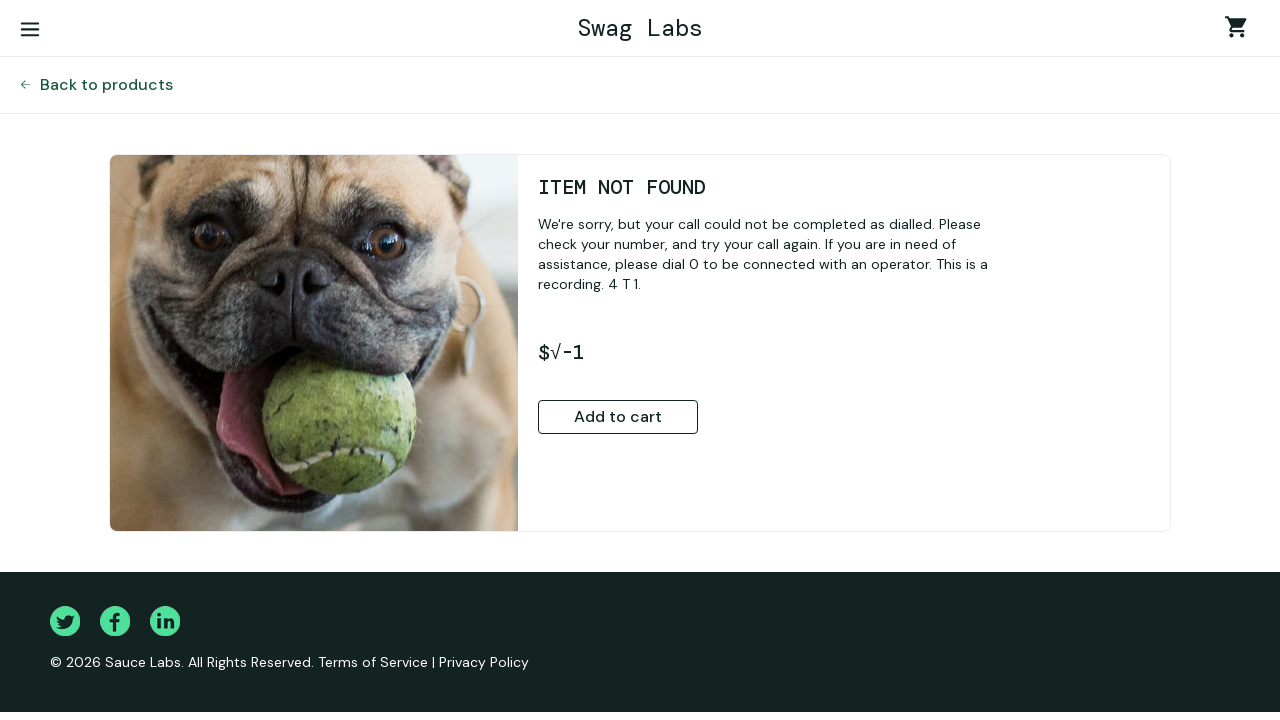